Tests window handling functionality by clicking a link that opens a new window, switching between windows, and verifying content in both windows

Starting URL: https://the-internet.herokuapp.com/

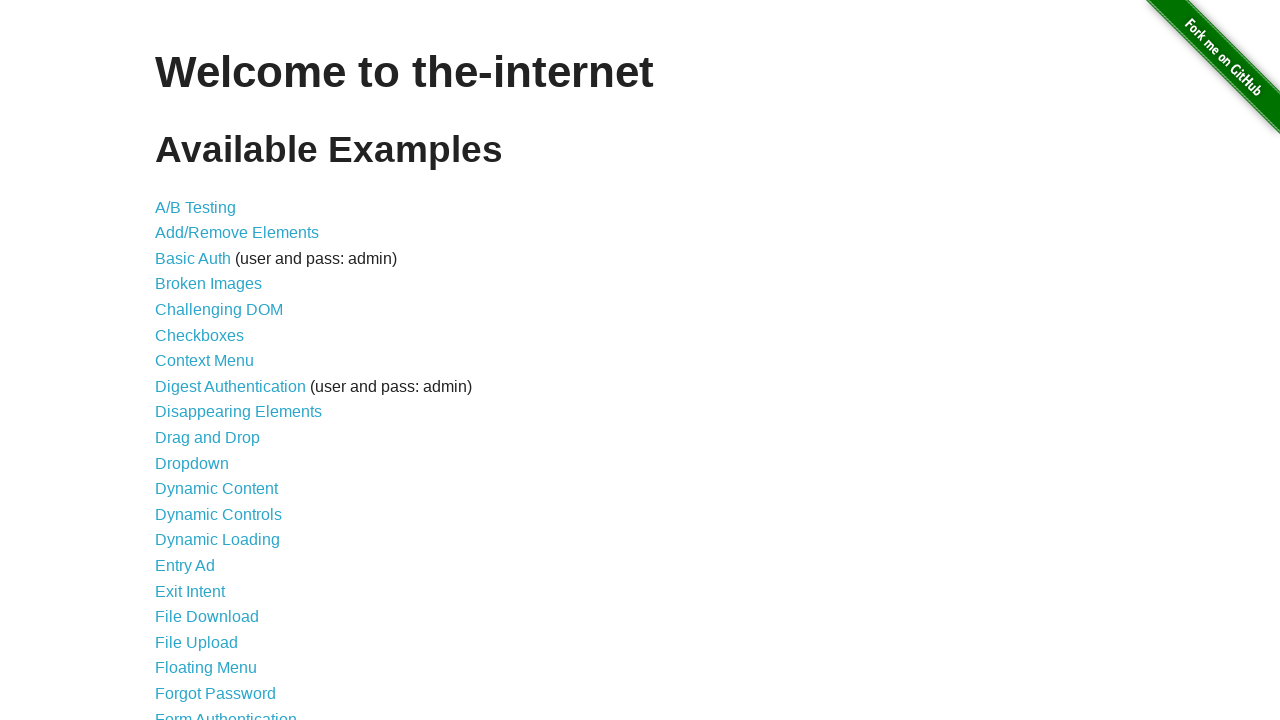

Clicked on Multiple Windows link at (218, 369) on text=Multiple Windows
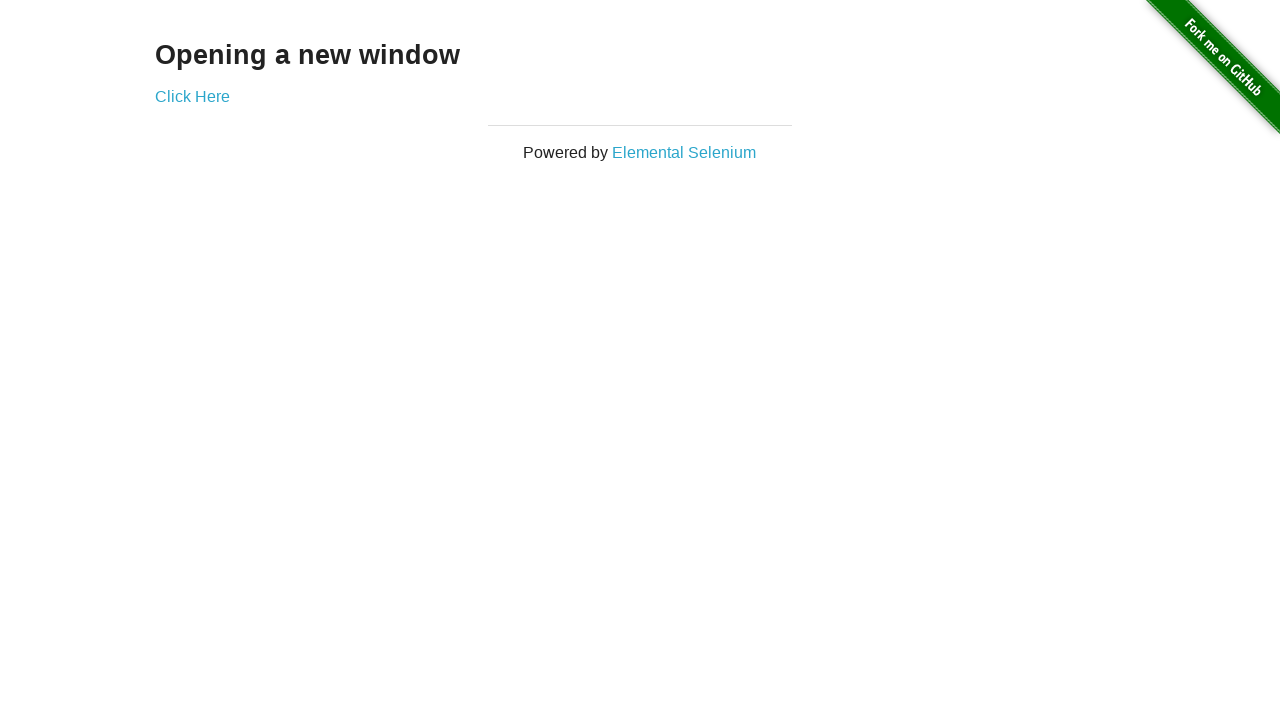

Clicked 'Click Here' link to open new window at (192, 96) on text=Click Here
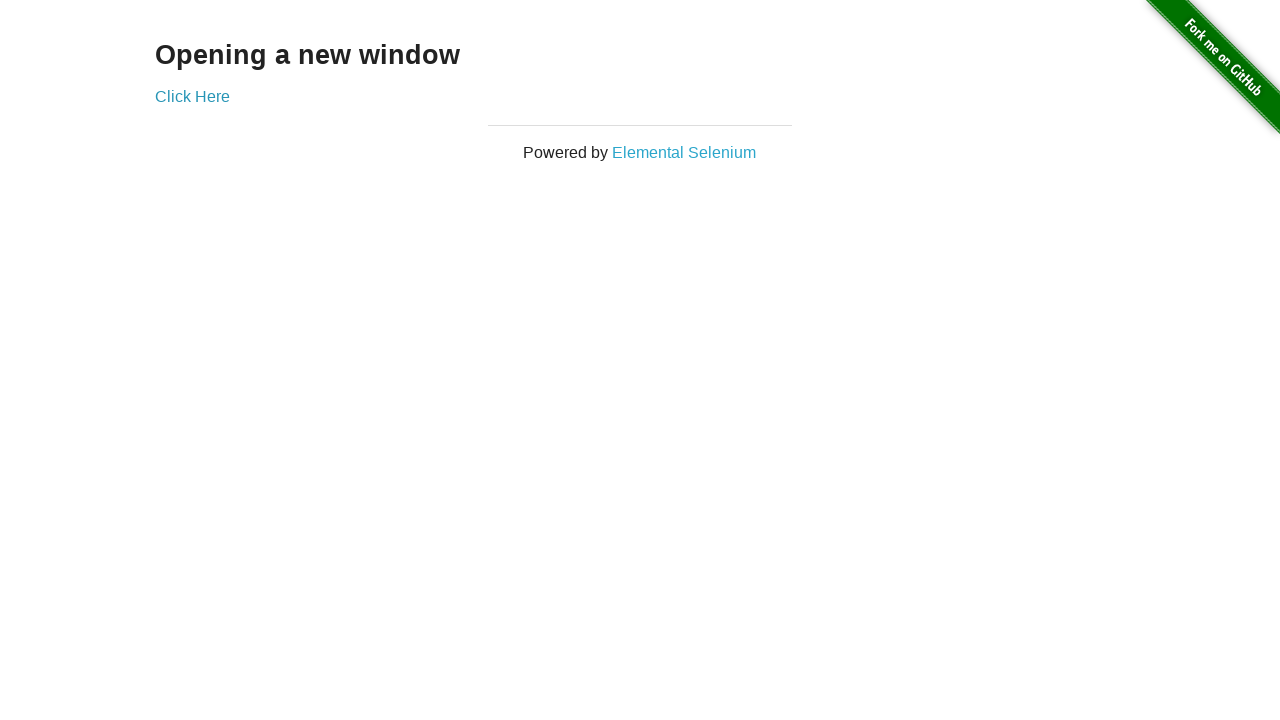

New window opened and captured
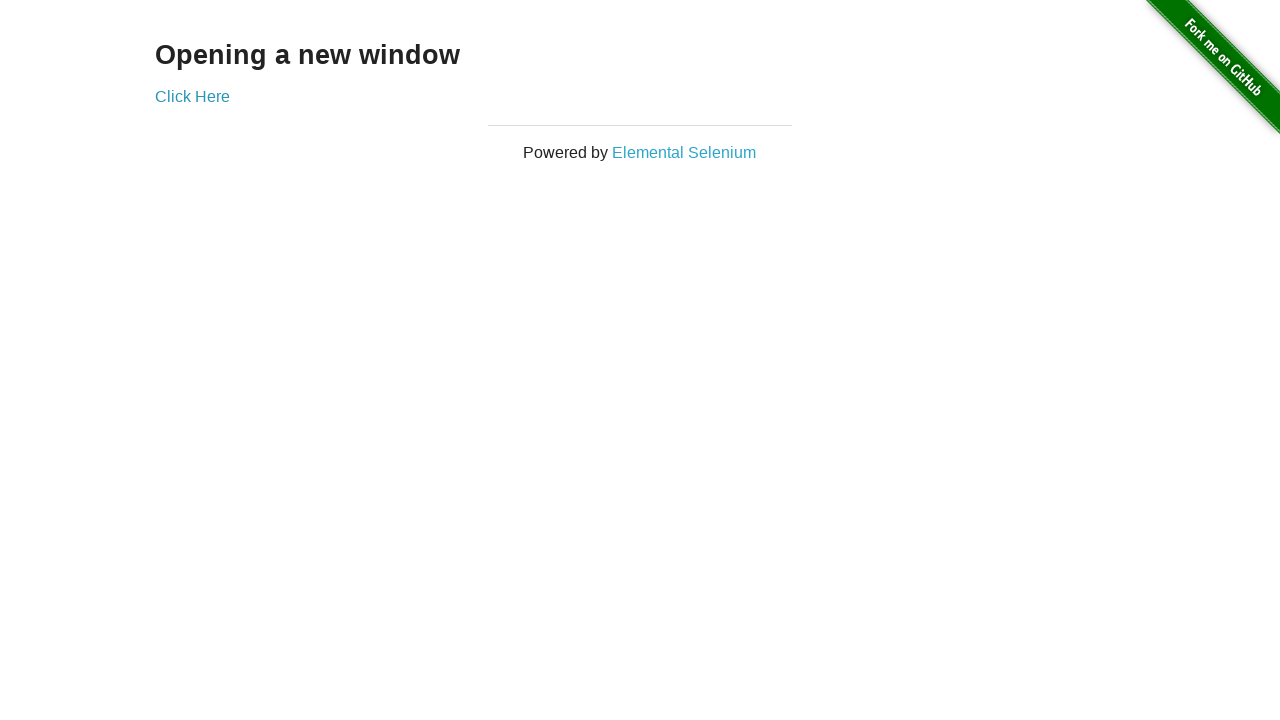

Content loaded in new window
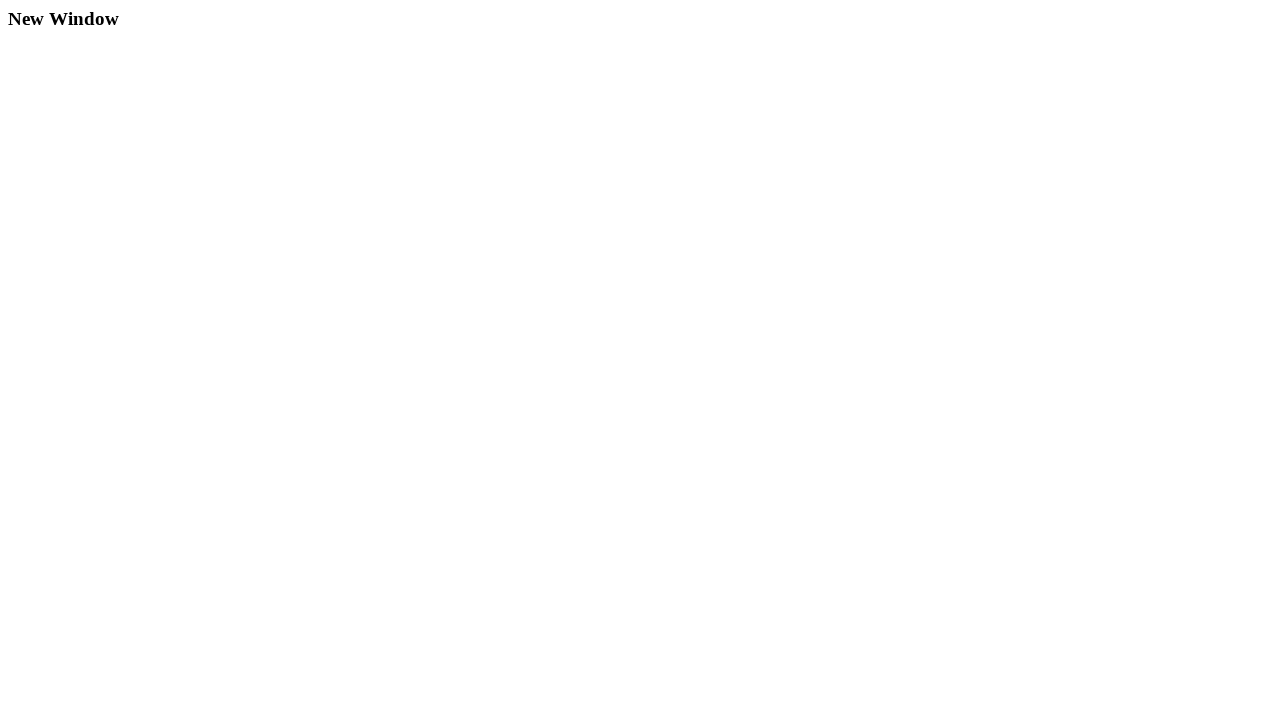

Retrieved text from new window: '
  New Window
'
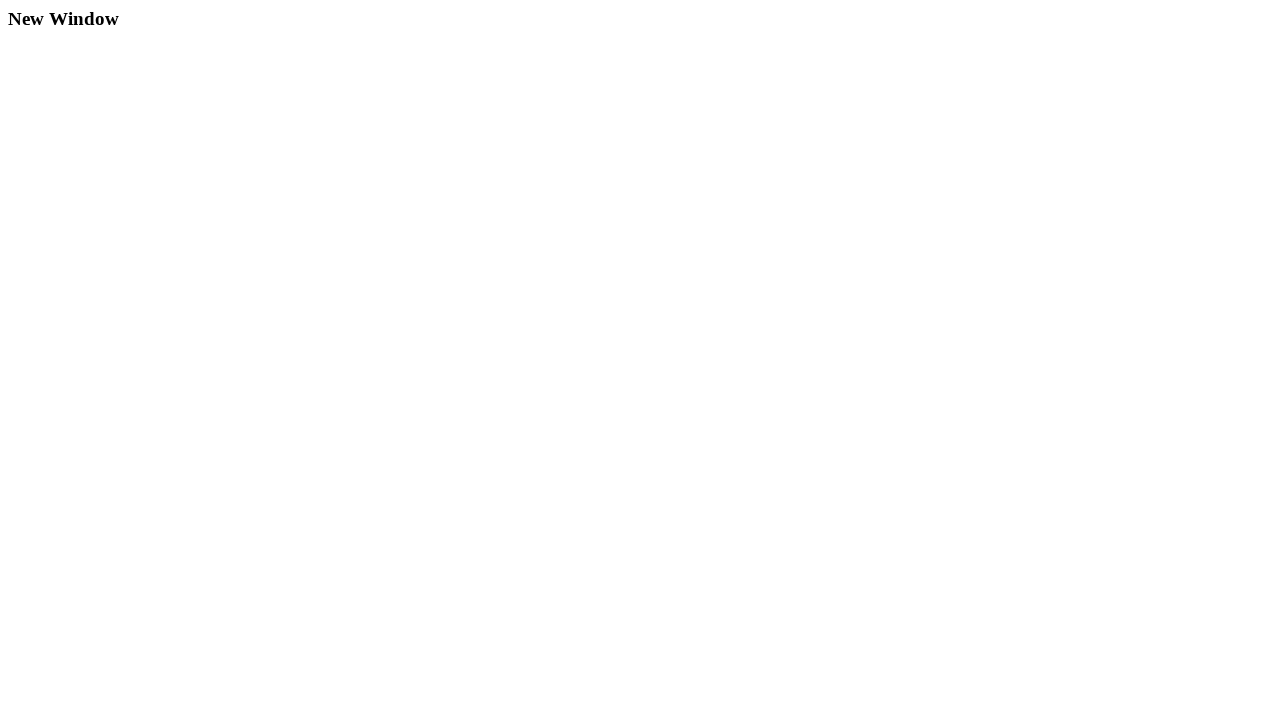

Retrieved text from original window: 'Opening a new window'
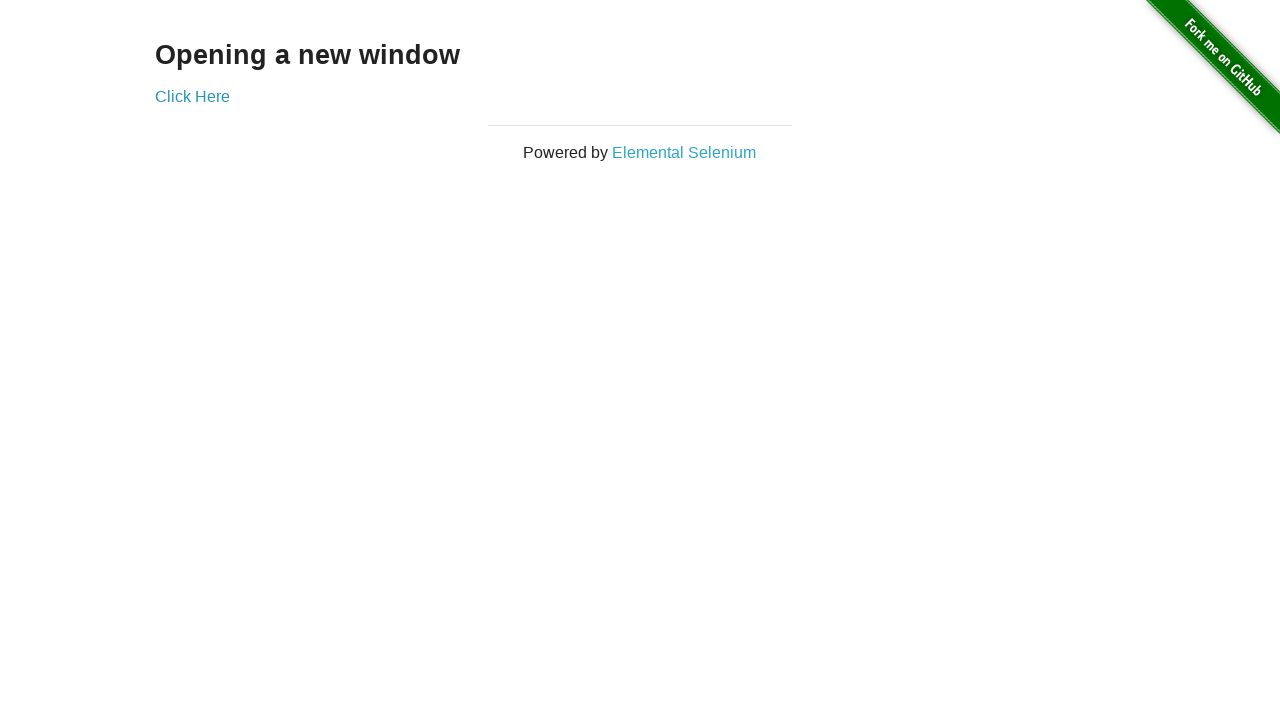

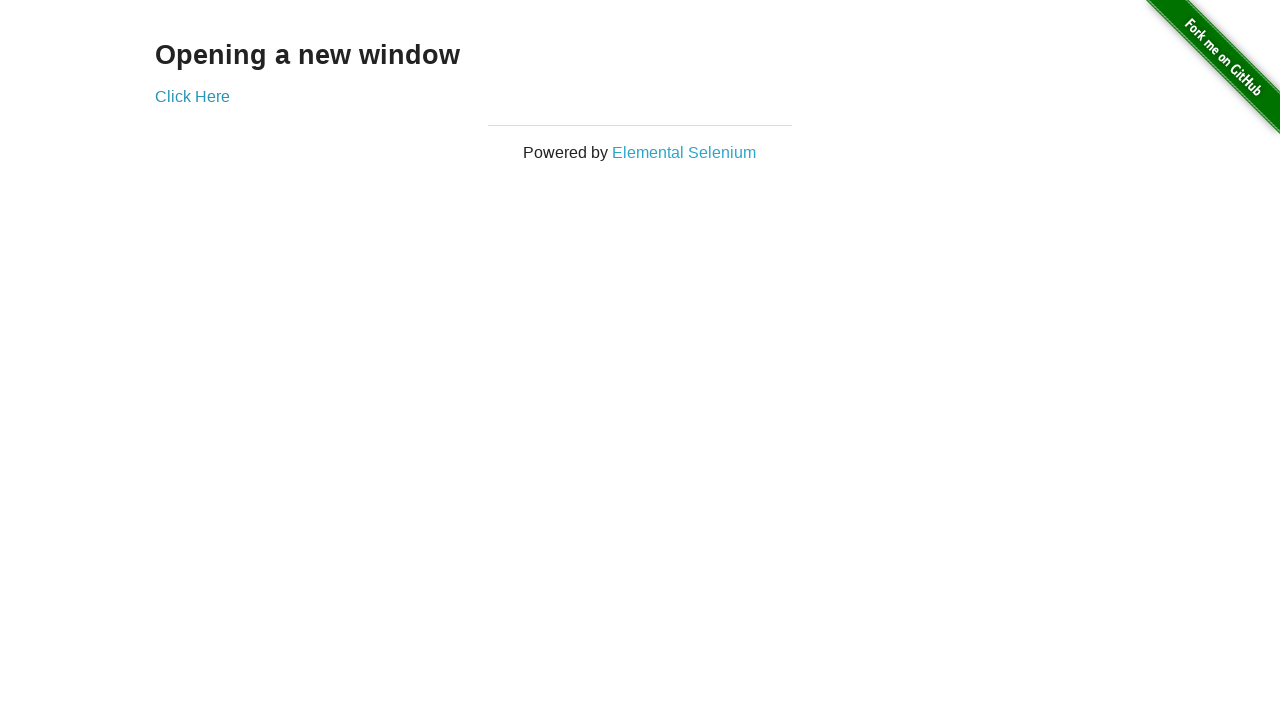